Tests clicking a button and using fluent wait strategy for a paragraph element to become visible

Starting URL: https://testeroprogramowania.github.io/selenium/wait2.html

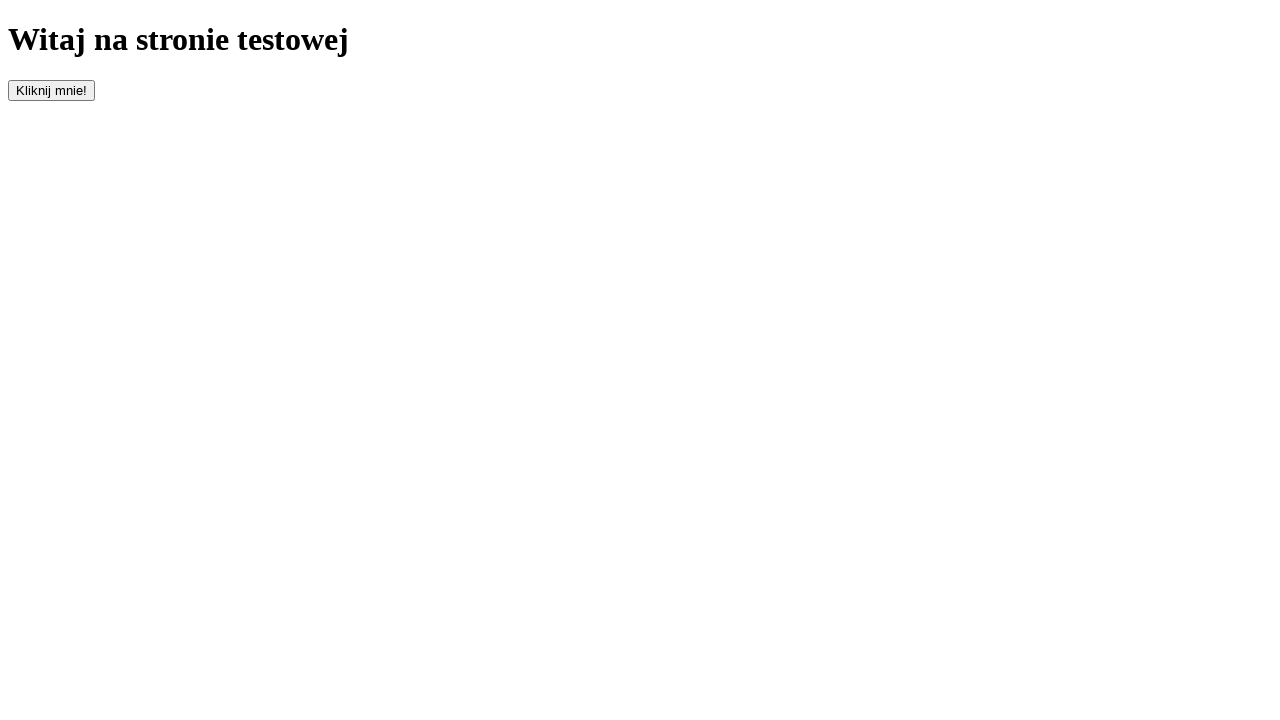

Clicked the 'Click On Me' button at (52, 90) on #clickOnMe
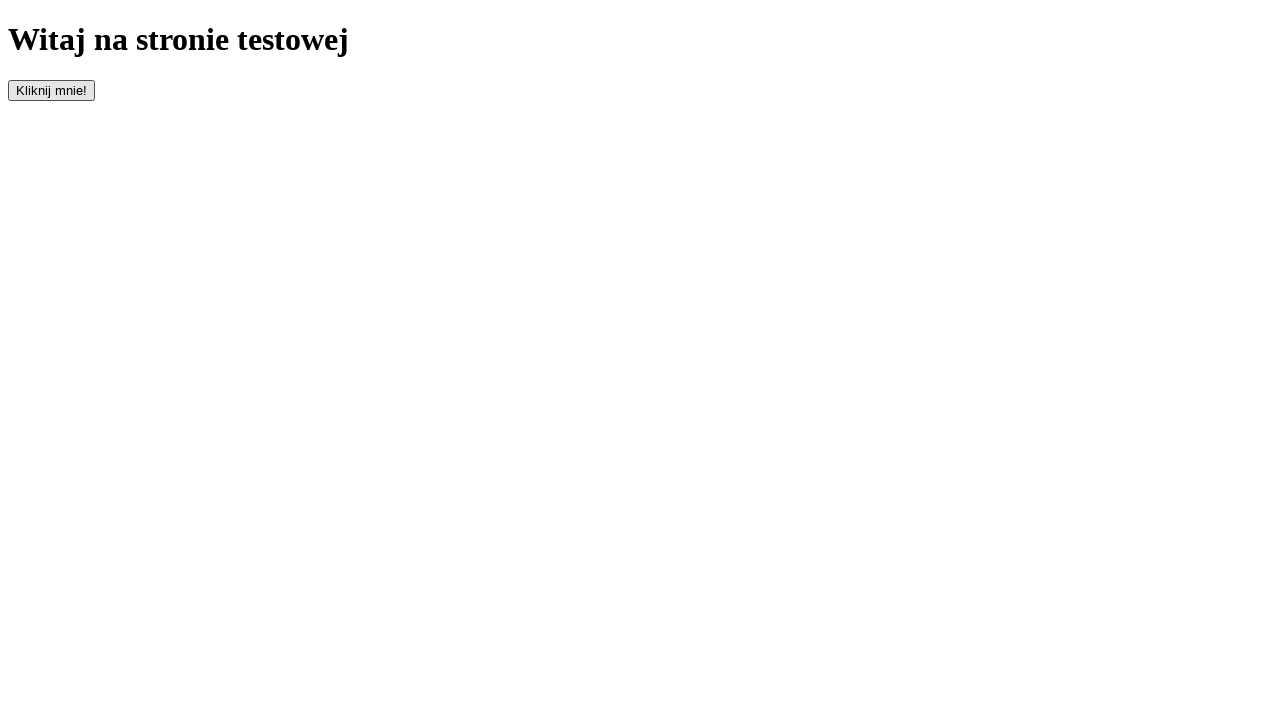

Paragraph element became visible using fluent wait strategy
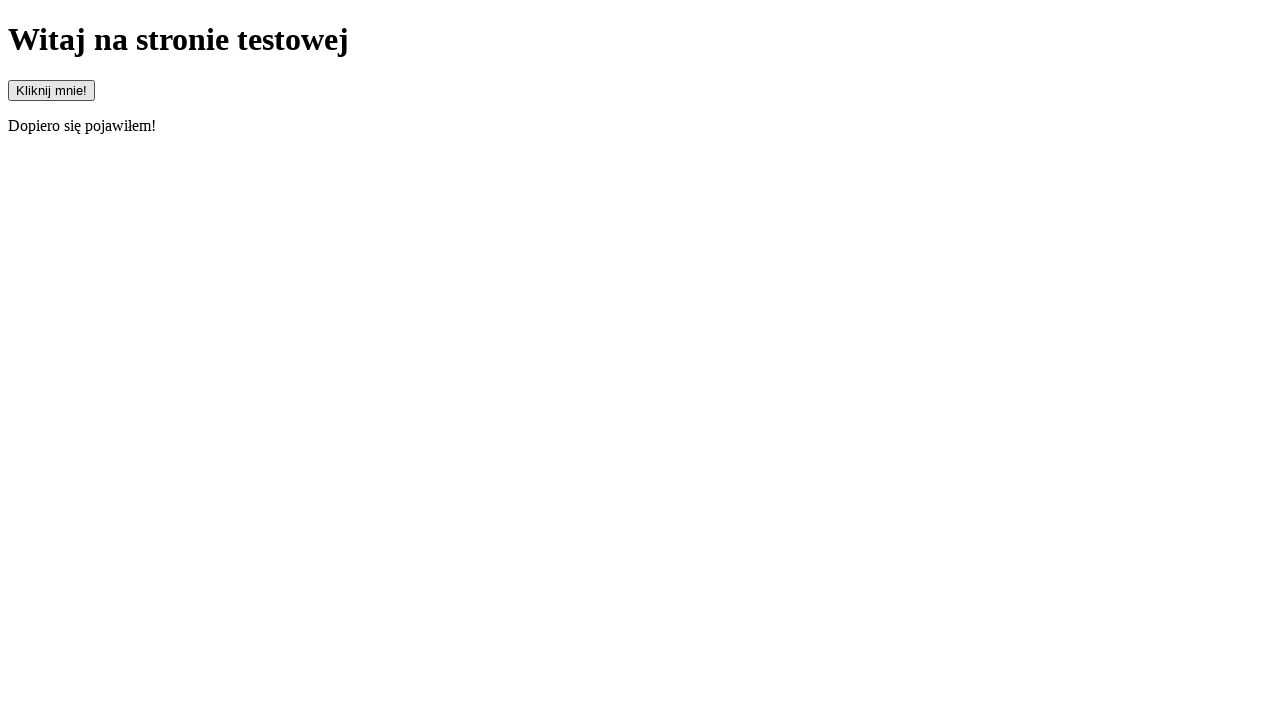

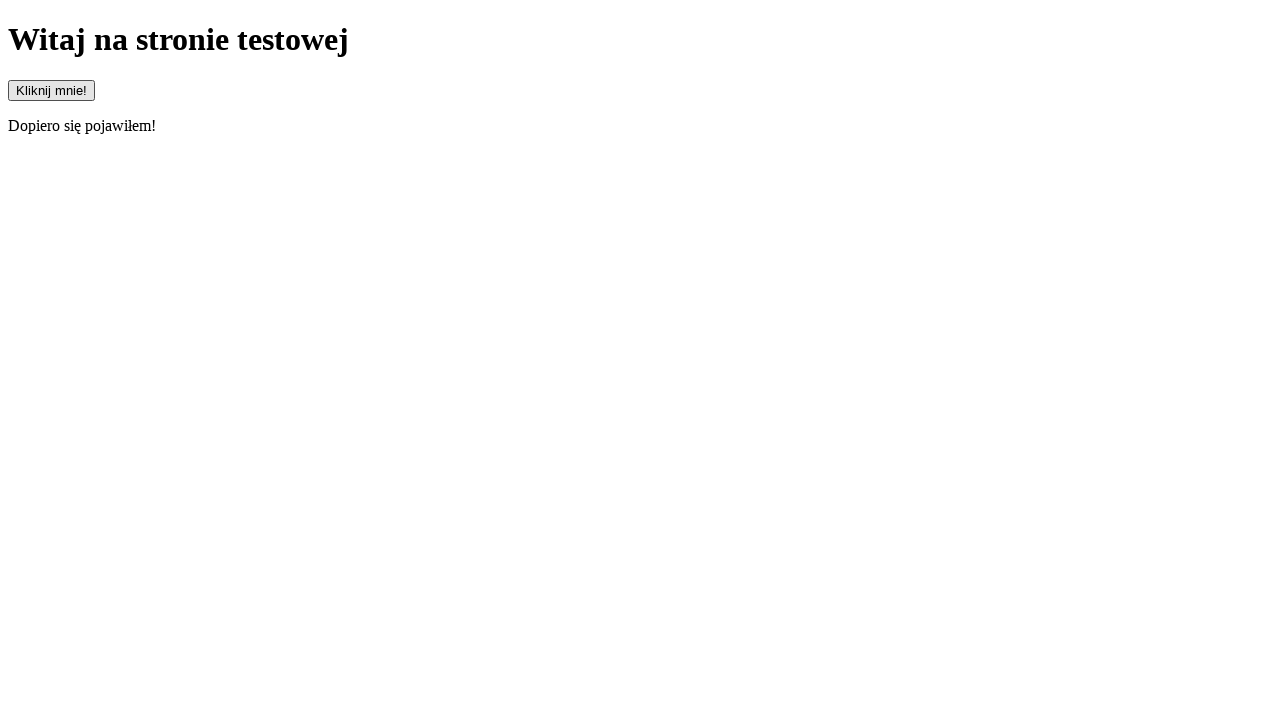